Tests E-Prime checker with shortened "be" contractions

Starting URL: https://www.exploratorytestingacademy.com/app/

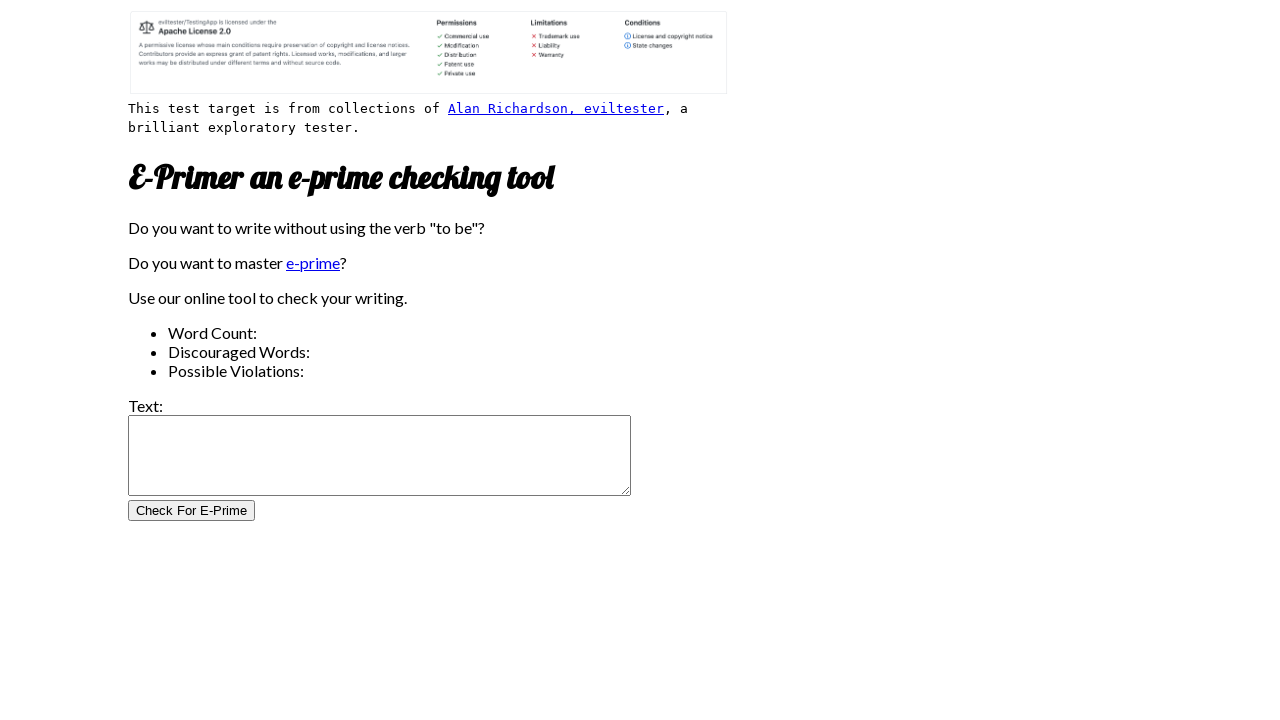

Filled input text with shortened 'be' contractions for E-Prime checker test on #inputtext
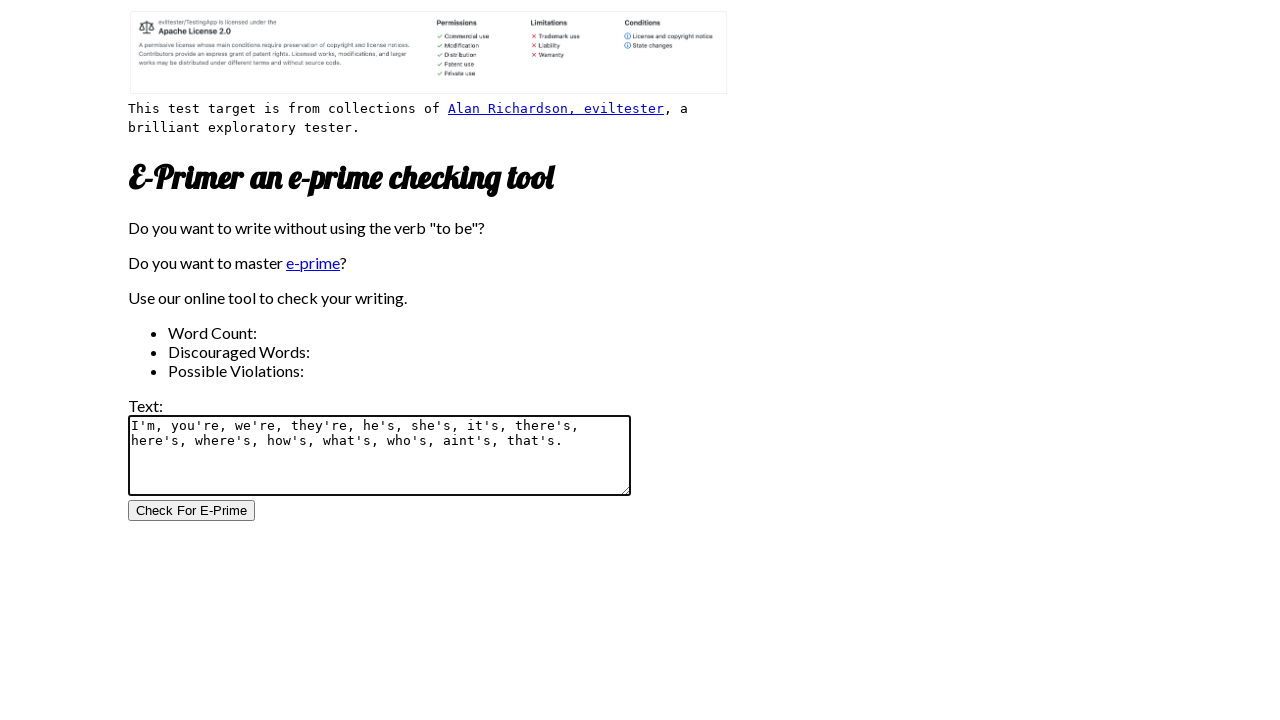

Clicked Check for E-Prime button at (192, 511) on #CheckForEPrimeButton
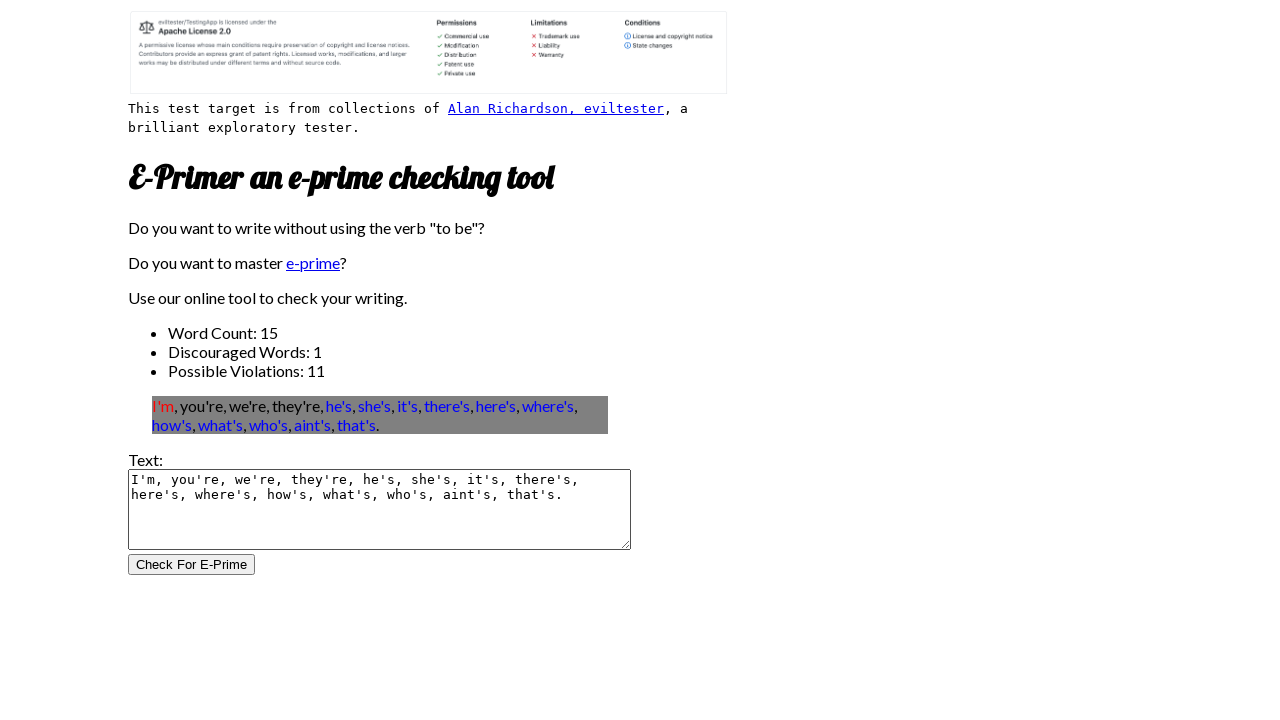

Word count results loaded
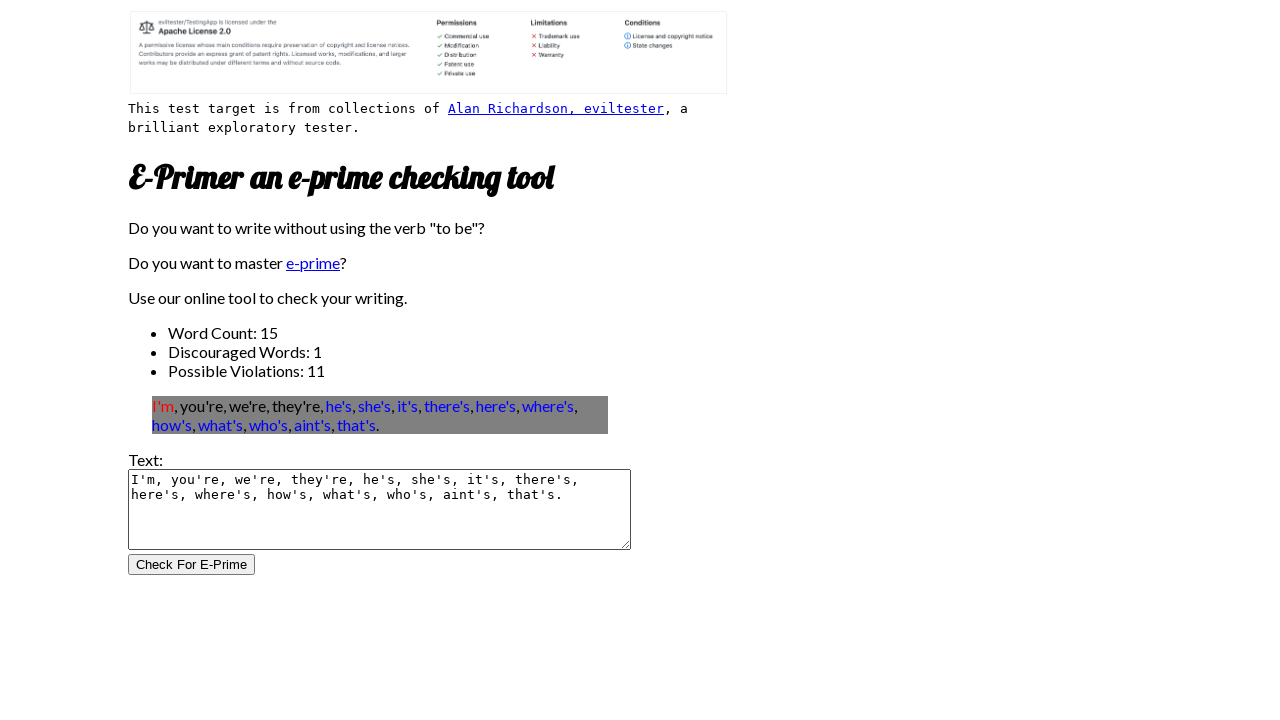

Verified word count is 15
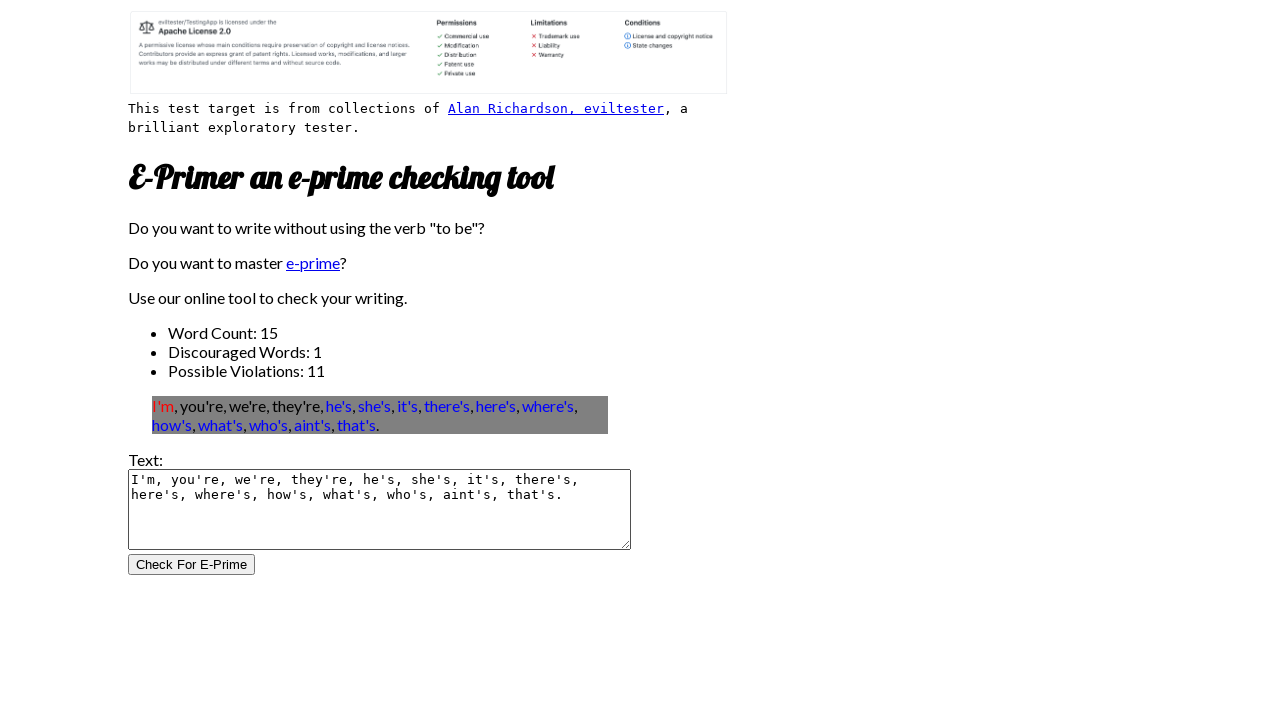

Verified discouraged word count is 1
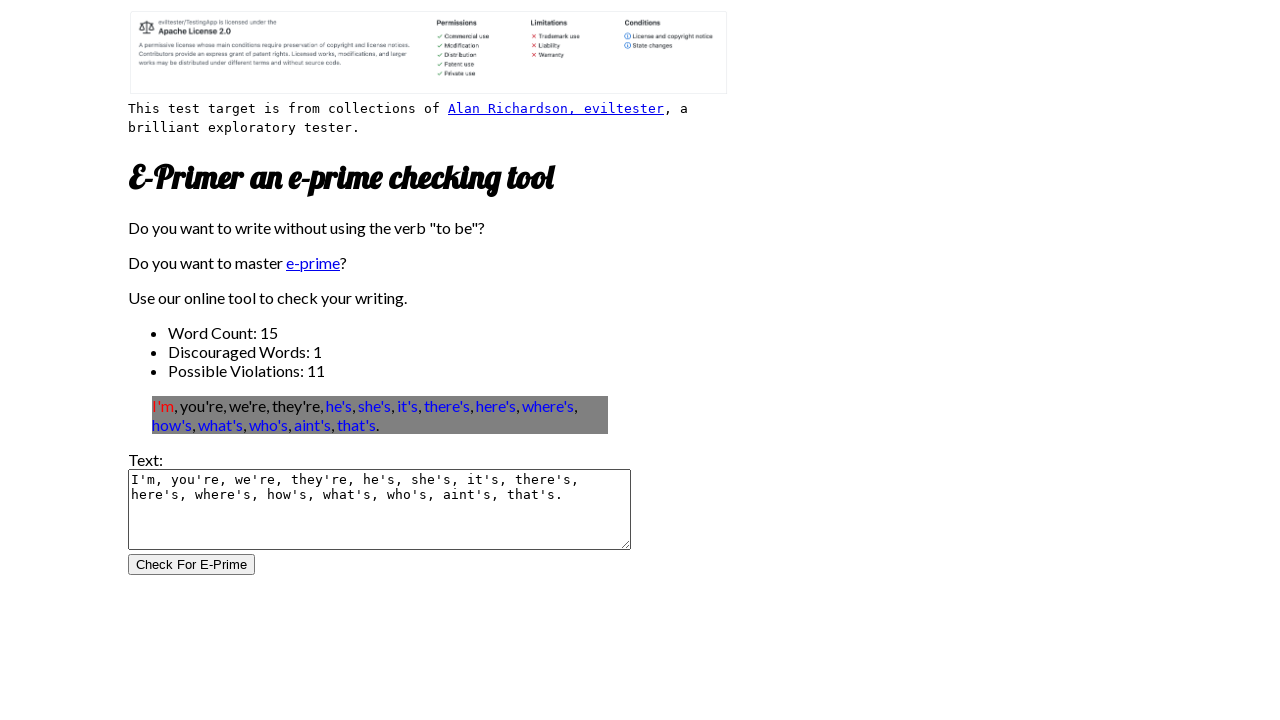

Verified possible violation count is 11
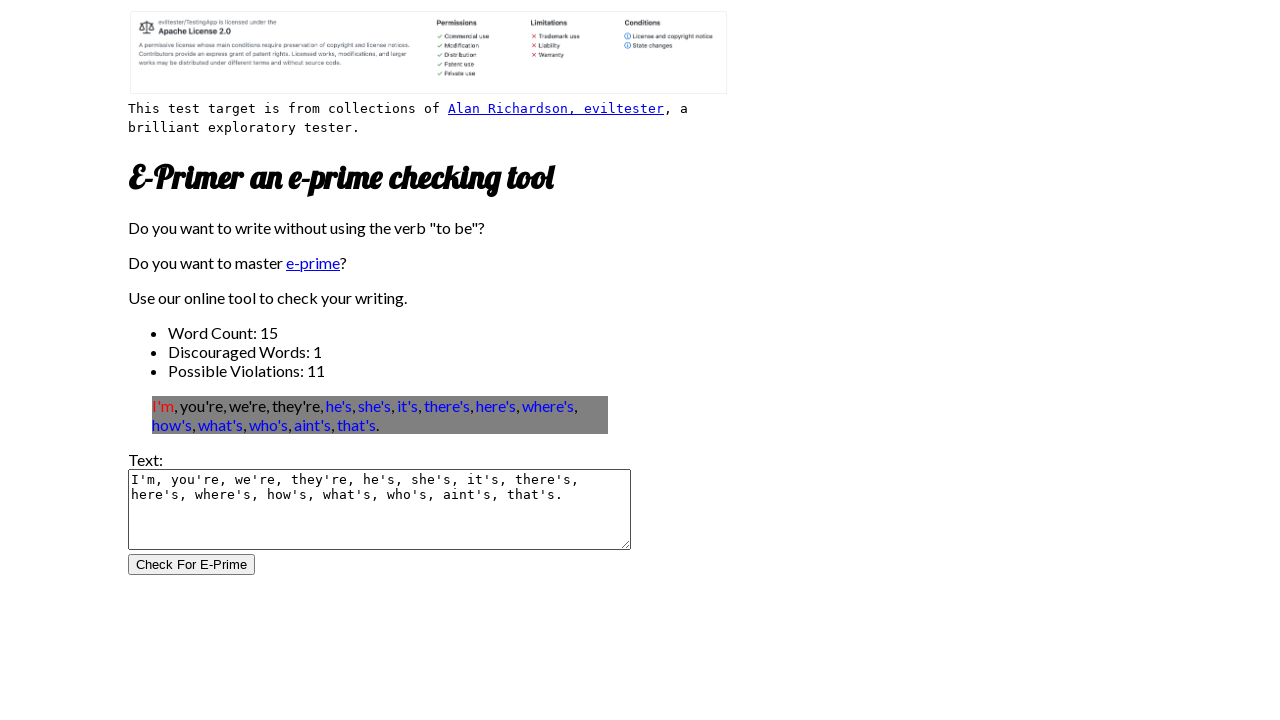

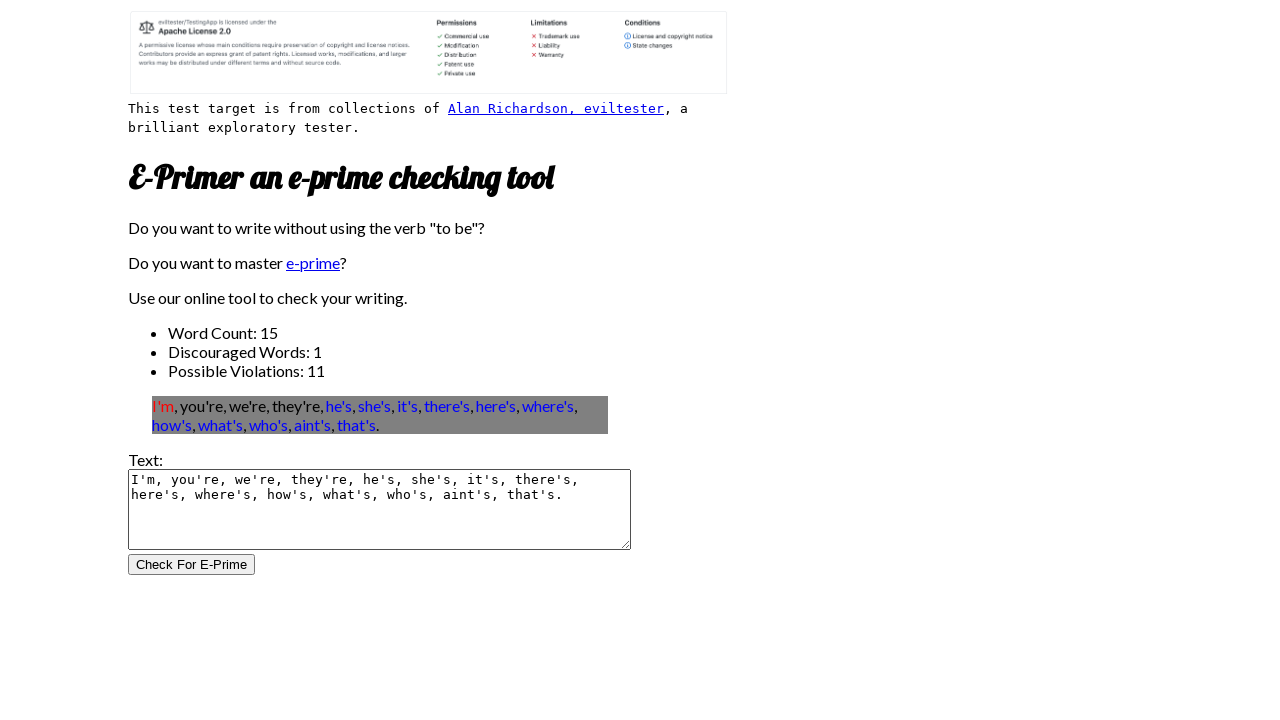